Navigates to the Fortnite shop page, performs a mouse click to trigger any lazy-loaded content, and waits for the page to fully load.

Starting URL: https://fortnite.gg/shop

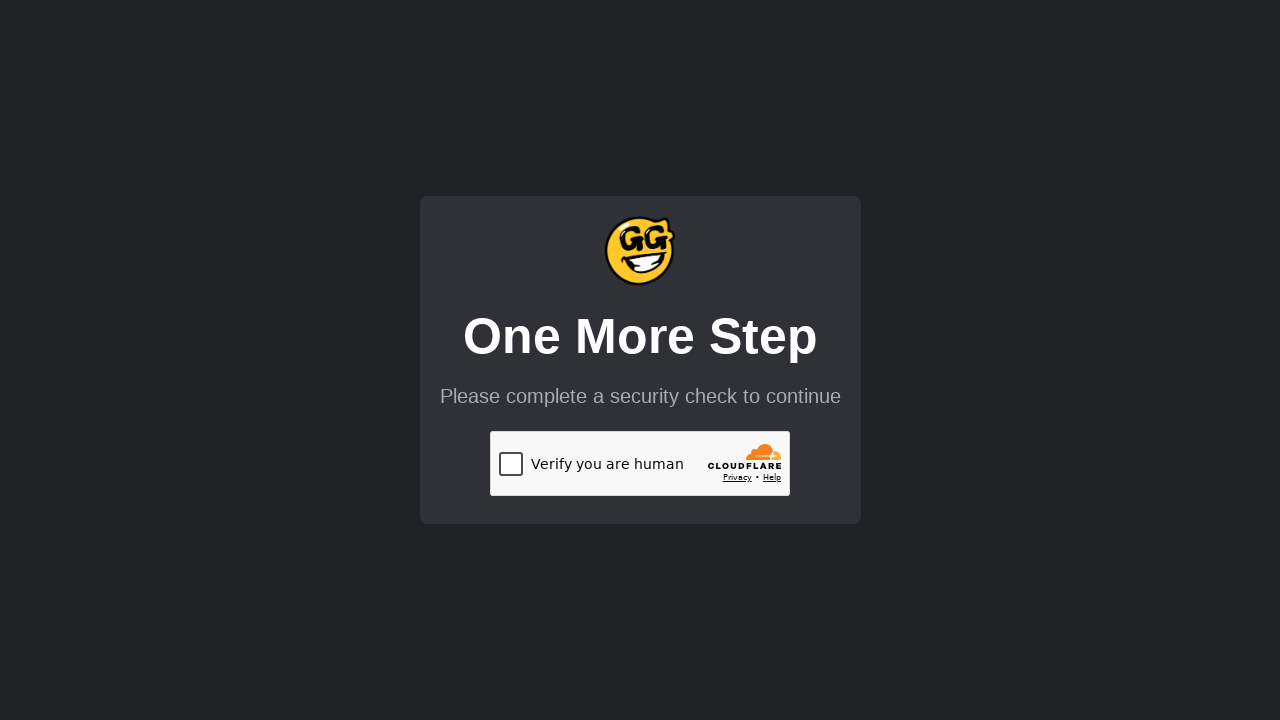

Navigated to Fortnite shop page at https://fortnite.gg/shop
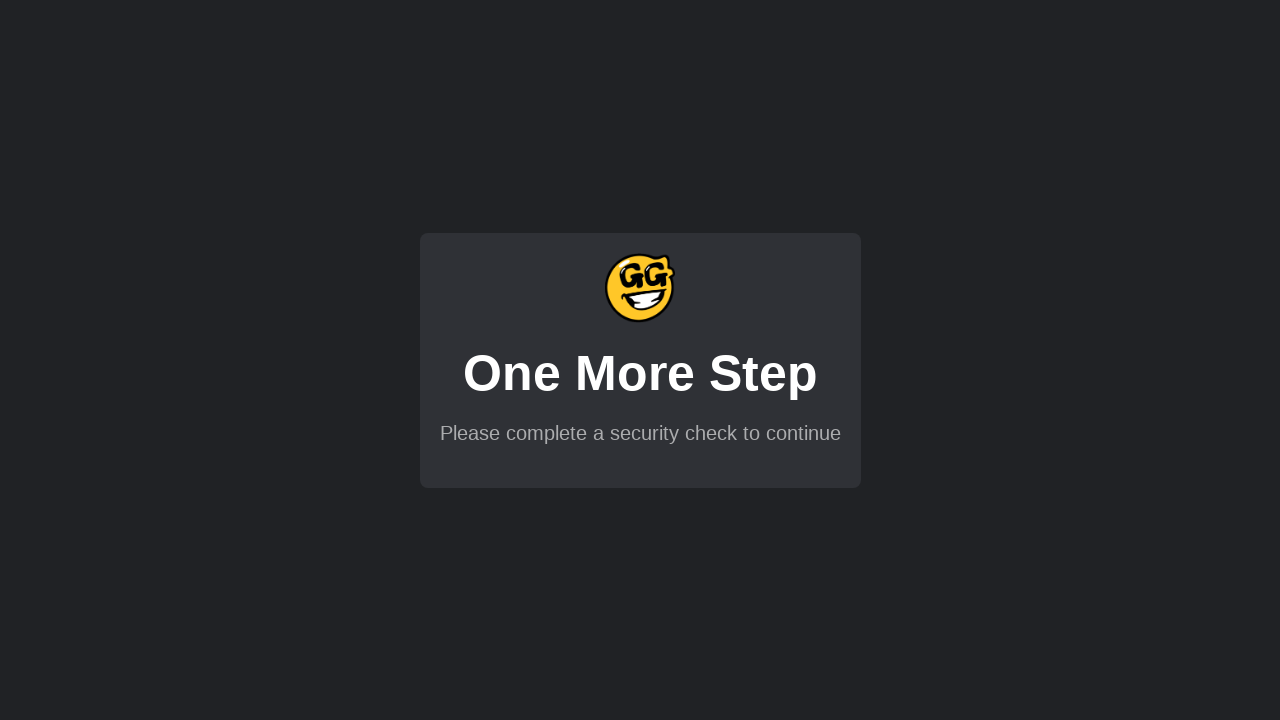

Moved mouse to coordinates (100, 100) at (100, 100)
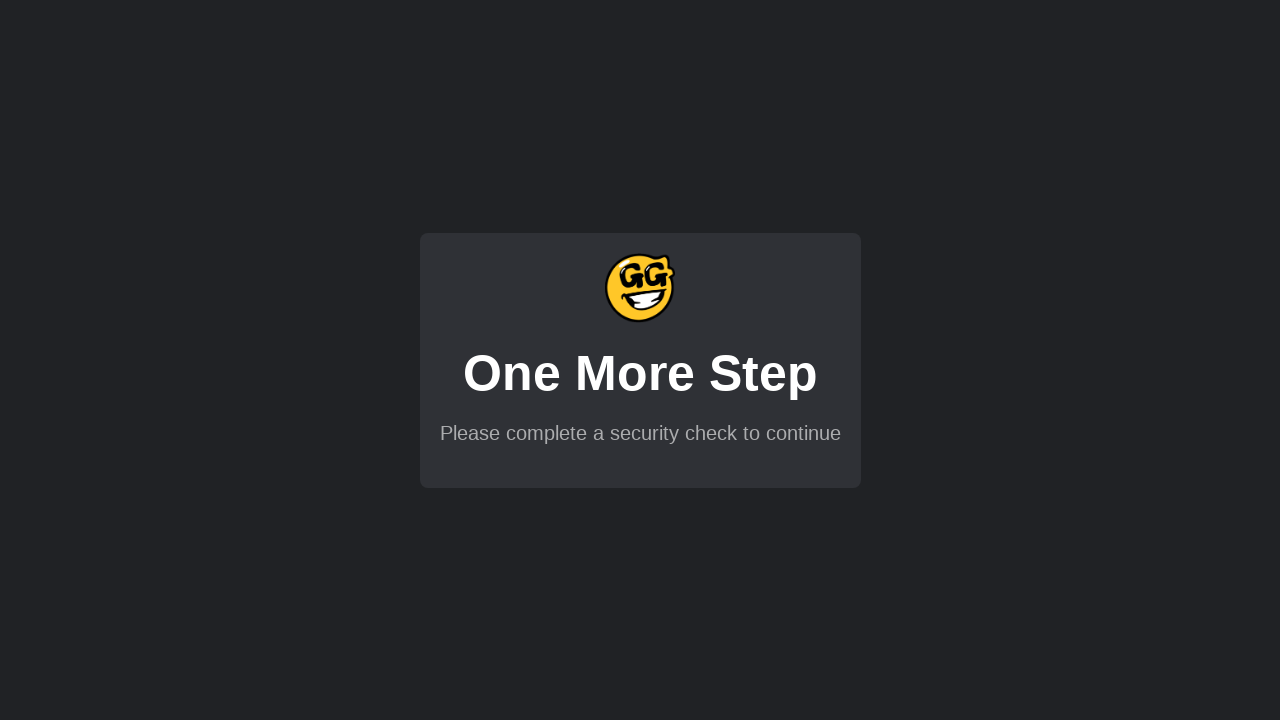

Clicked at coordinates (100, 100) to trigger lazy-loaded content at (100, 100)
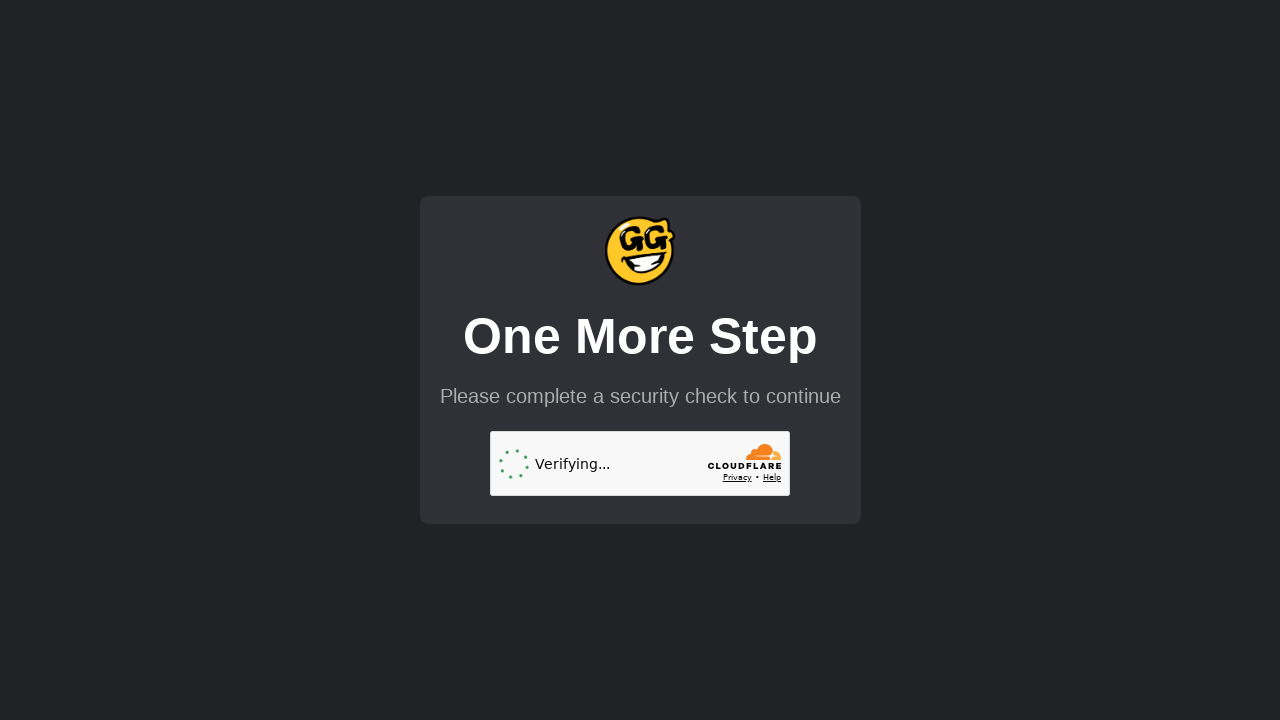

Page fully loaded and reached network idle state
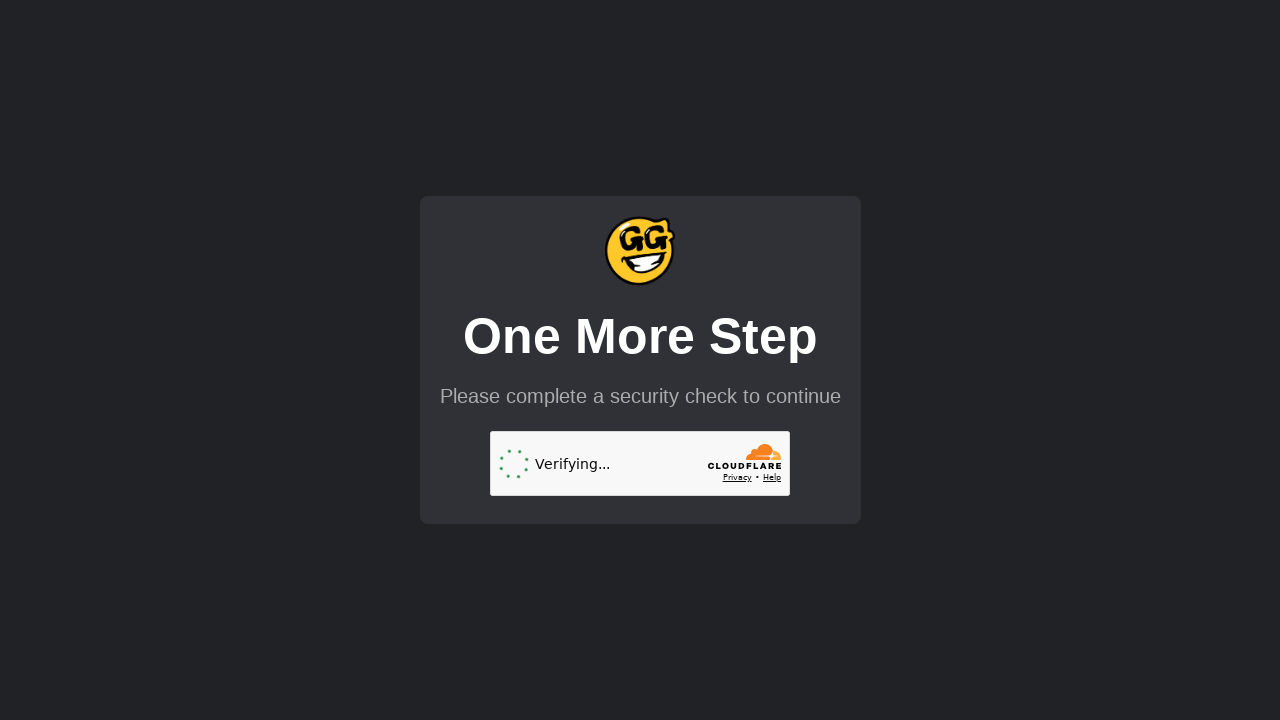

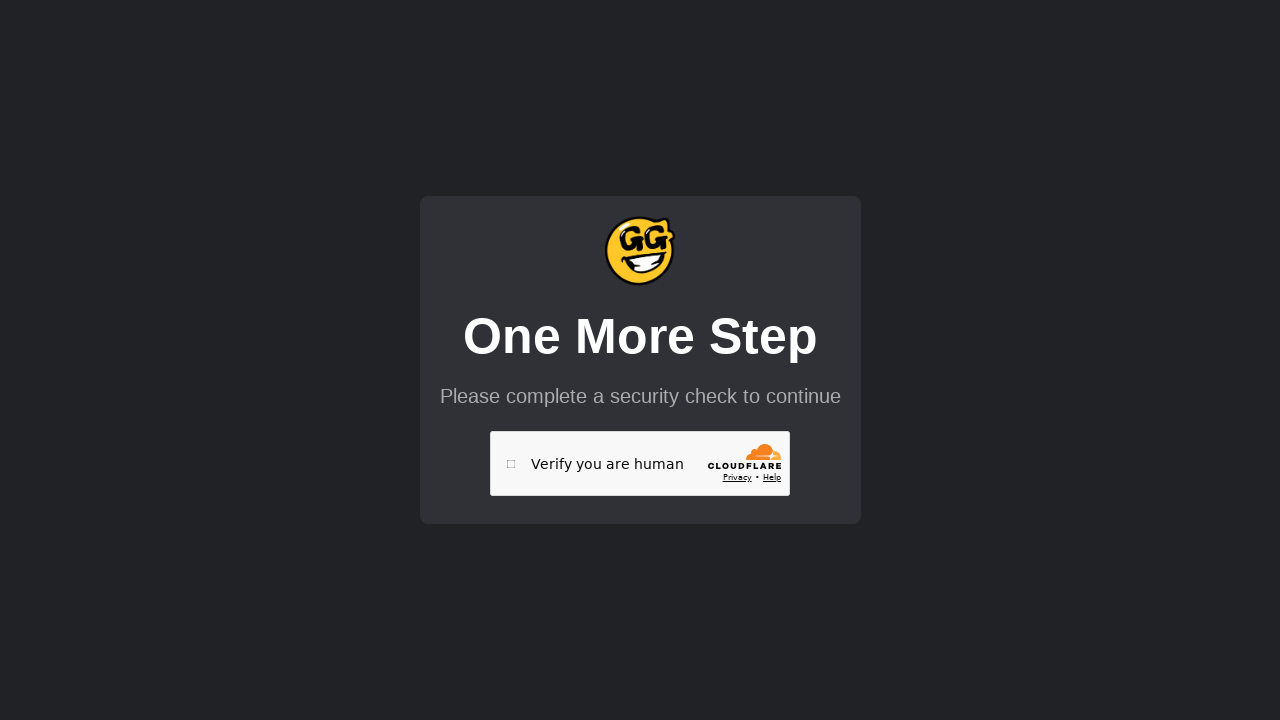